Tests that the search box is visible, enabled and accepts text input

Starting URL: https://rahulshettyacademy.com/seleniumPractise

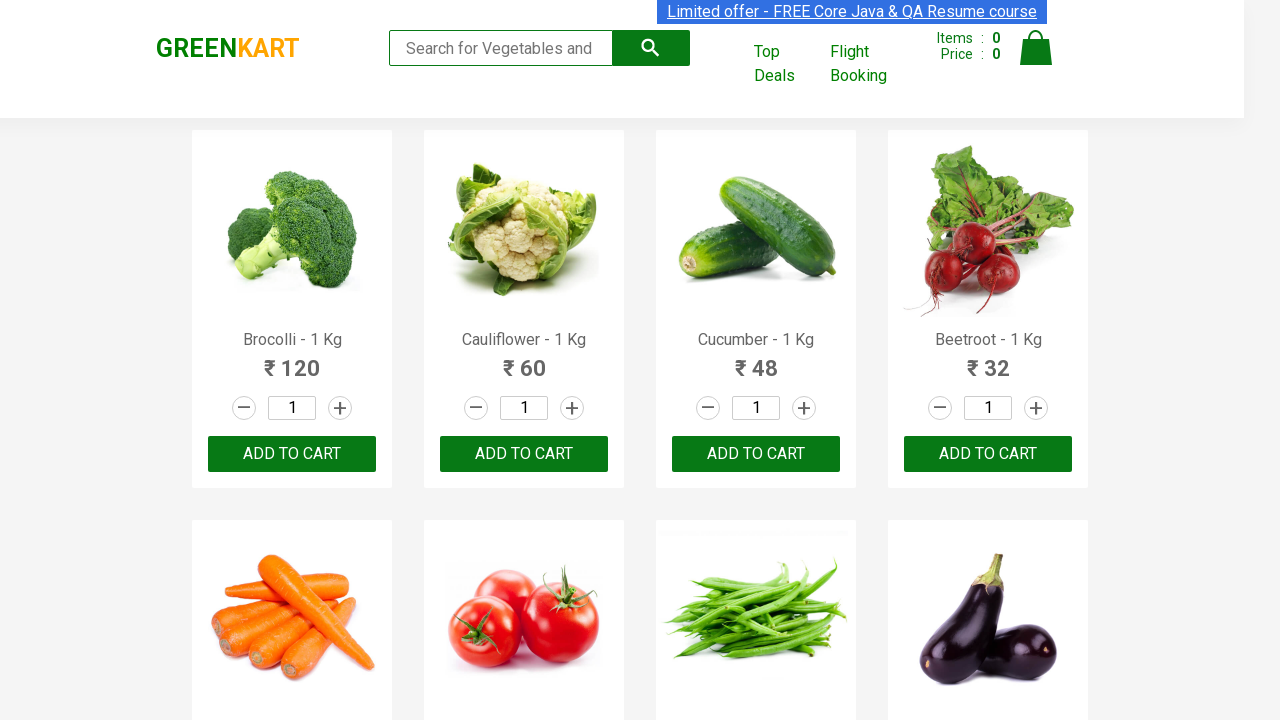

Filled search box with 'cucumber' on .search-keyword
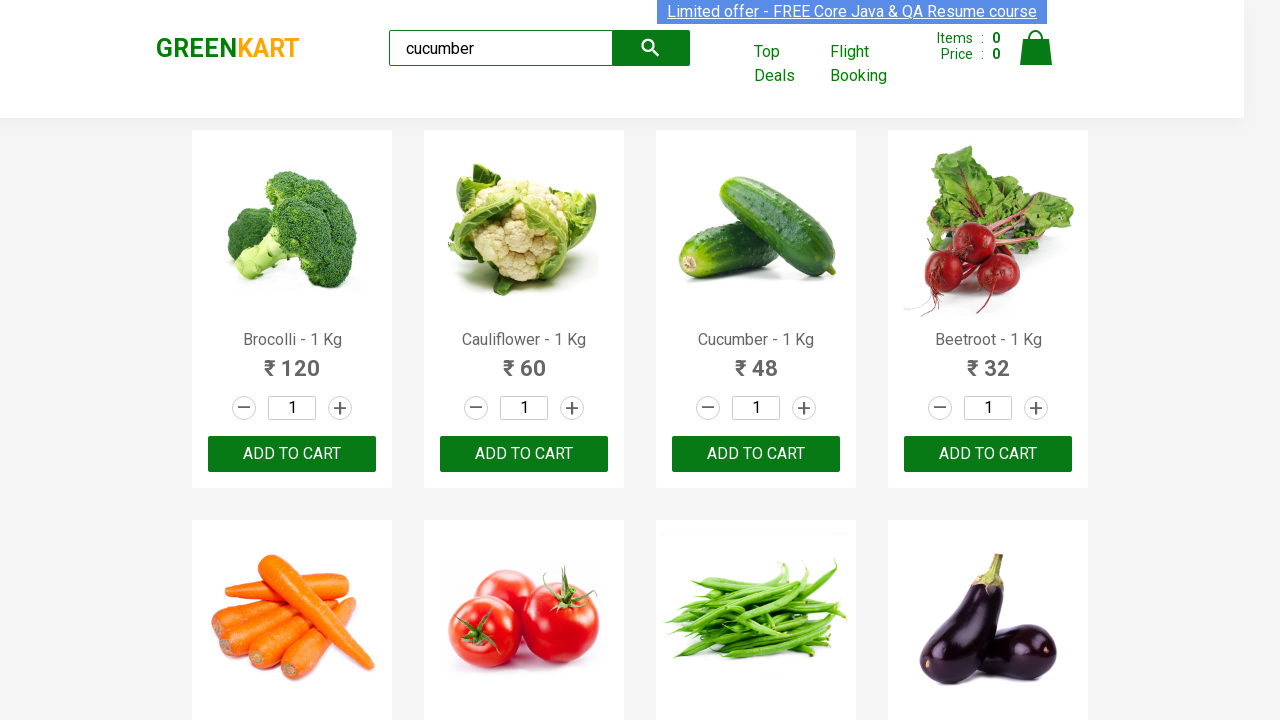

Verified search box contains 'cucumber'
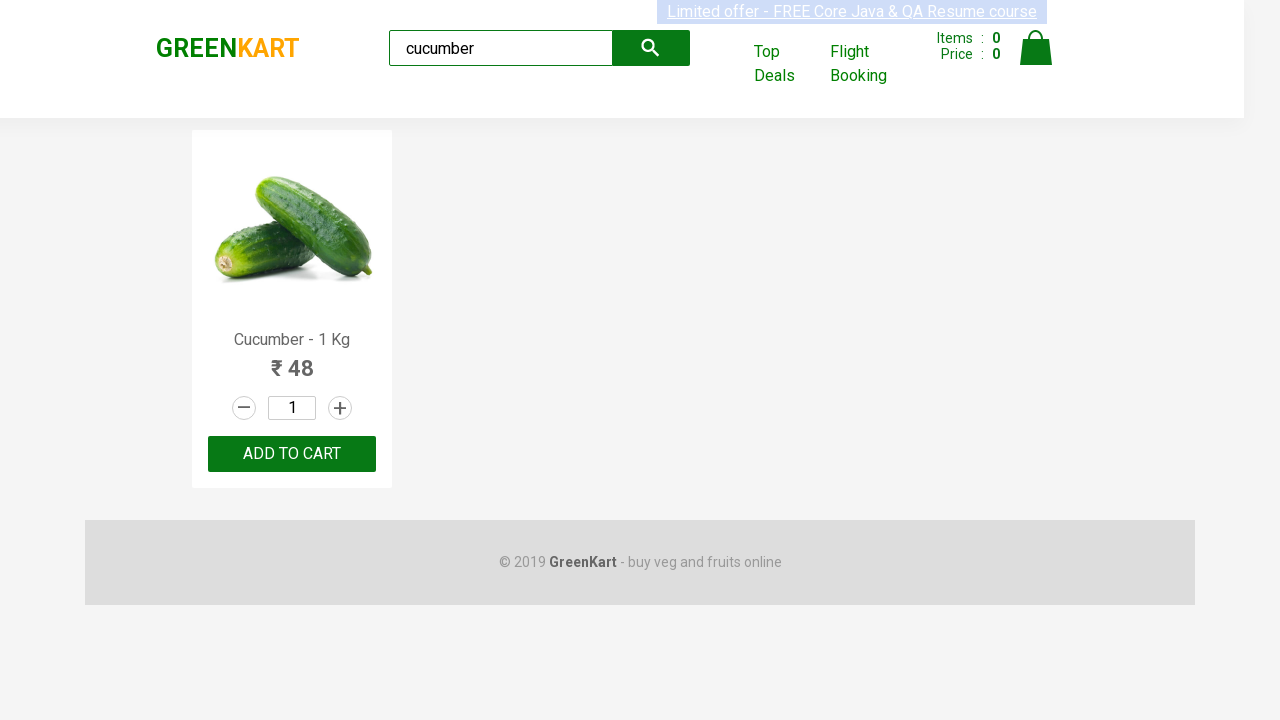

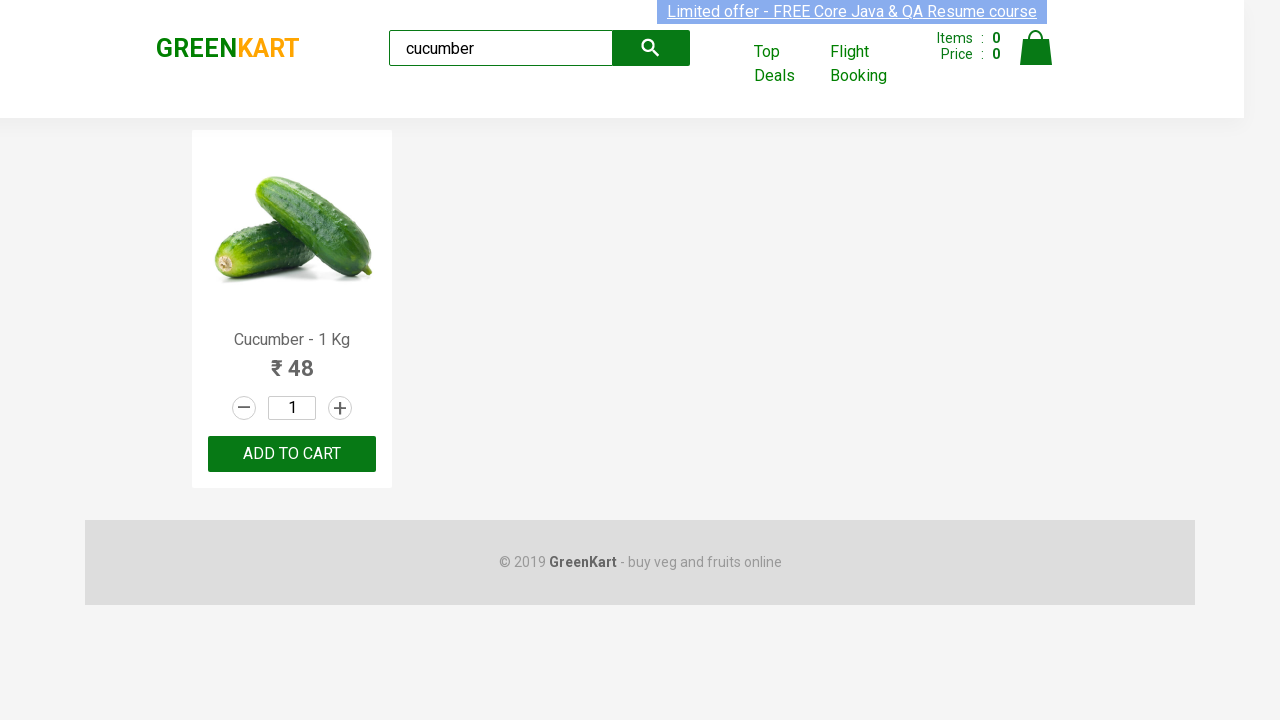